Tests page scrolling functionality by sending PAGE_DOWN key commands to scroll down the page

Starting URL: https://thetestingacademy.com/

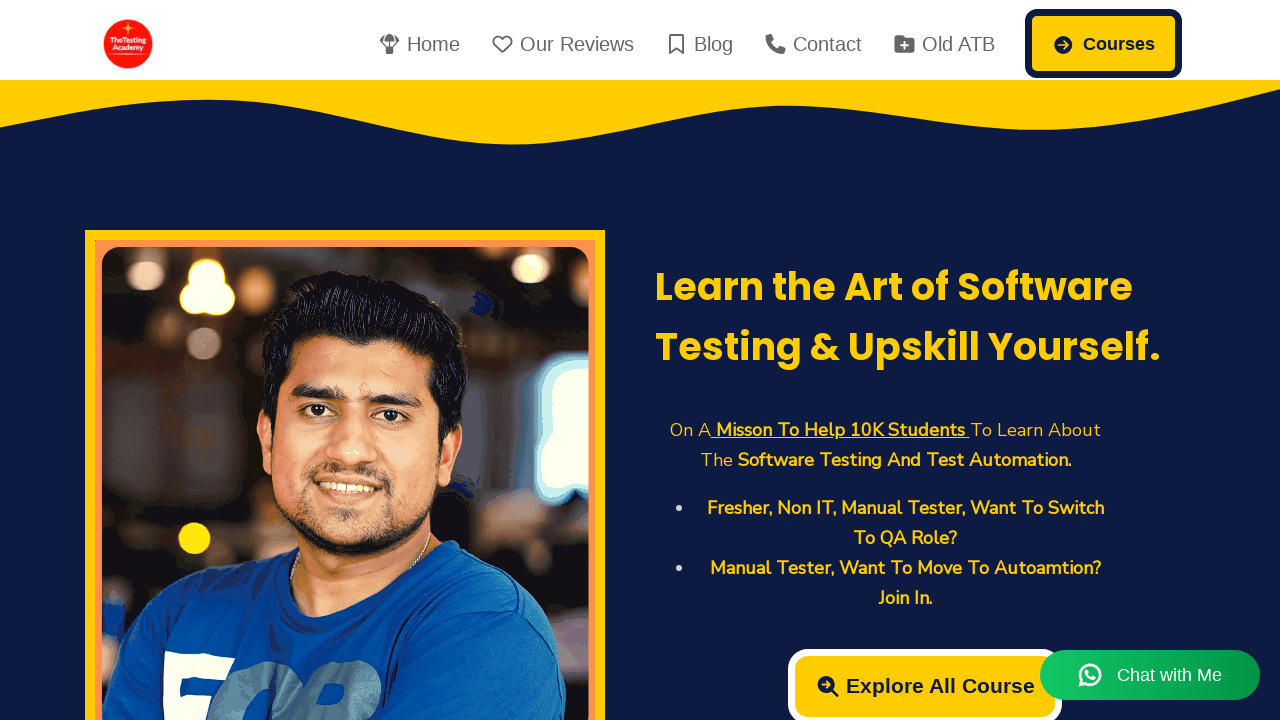

Pressed PAGE_DOWN key to scroll down the page
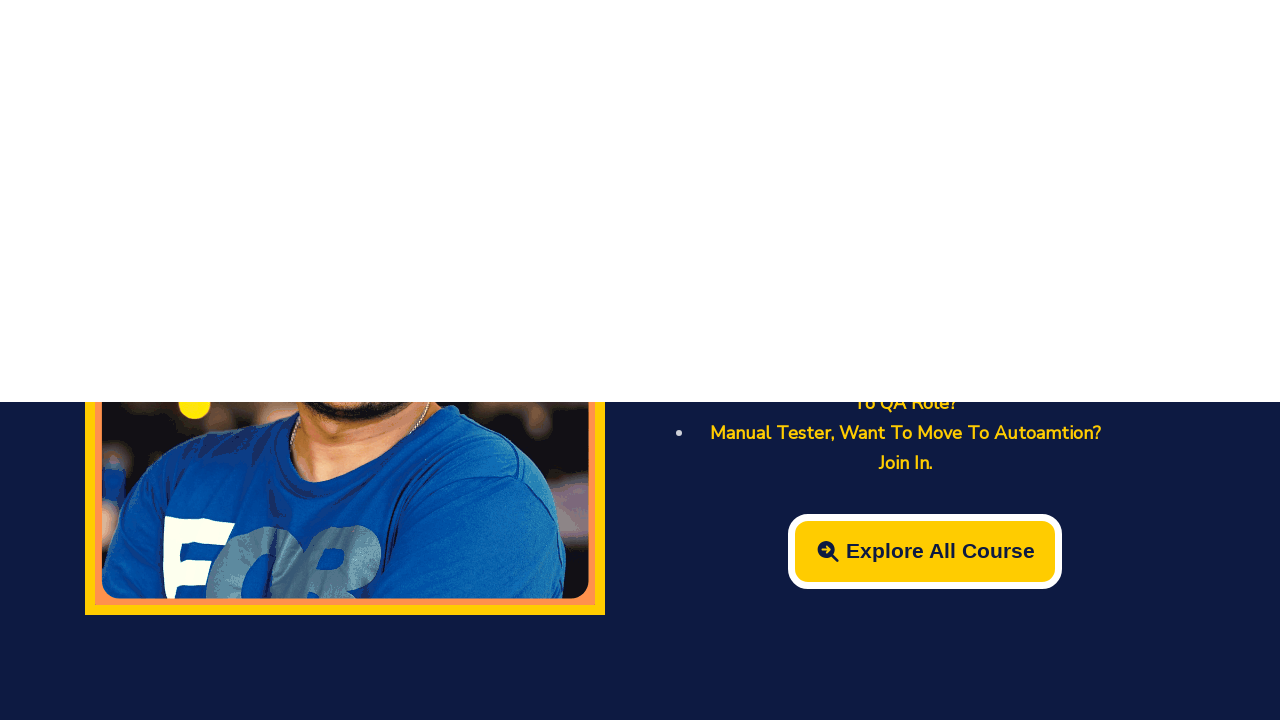

Pressed PAGE_DOWN key again to continue scrolling down
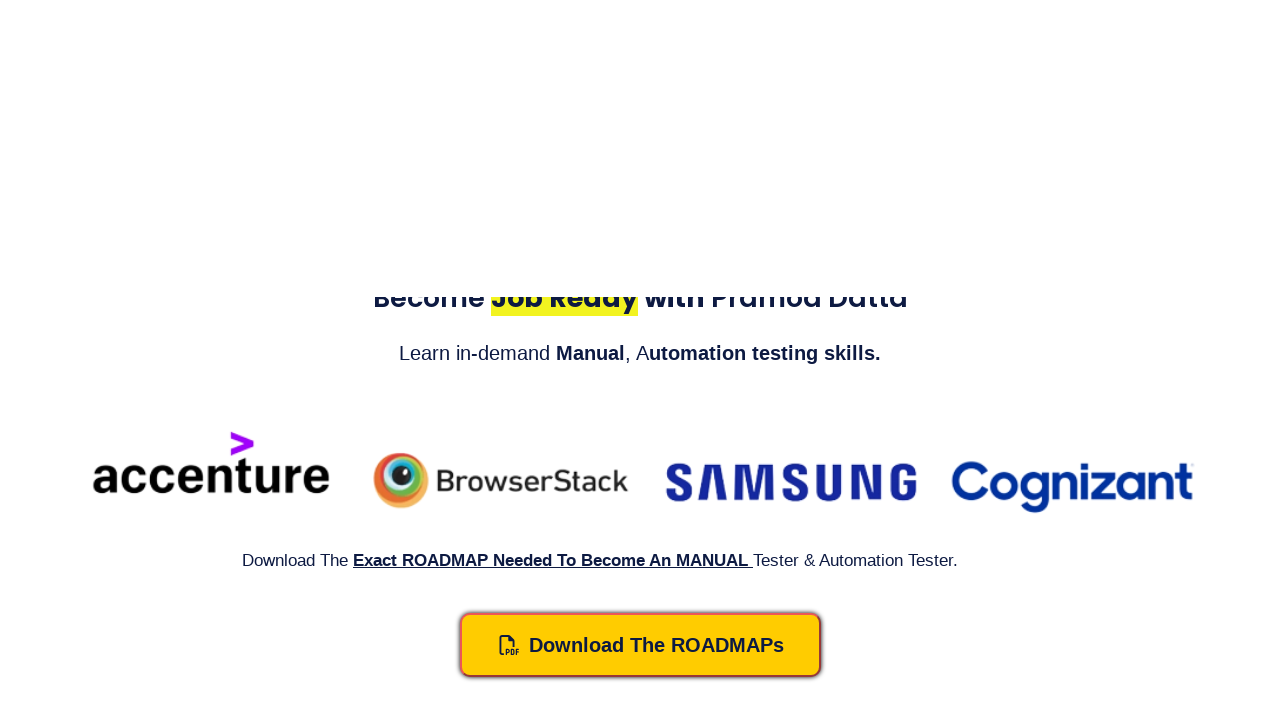

Waited 1 second to observe the scroll effect
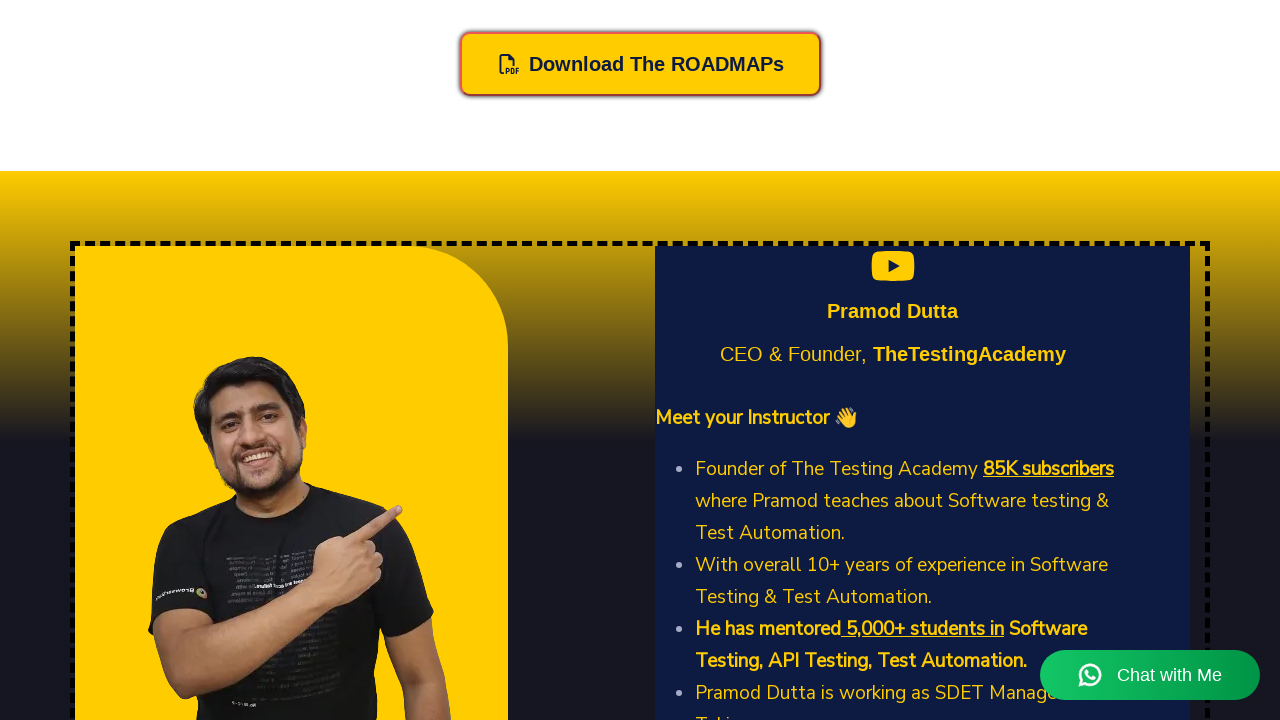

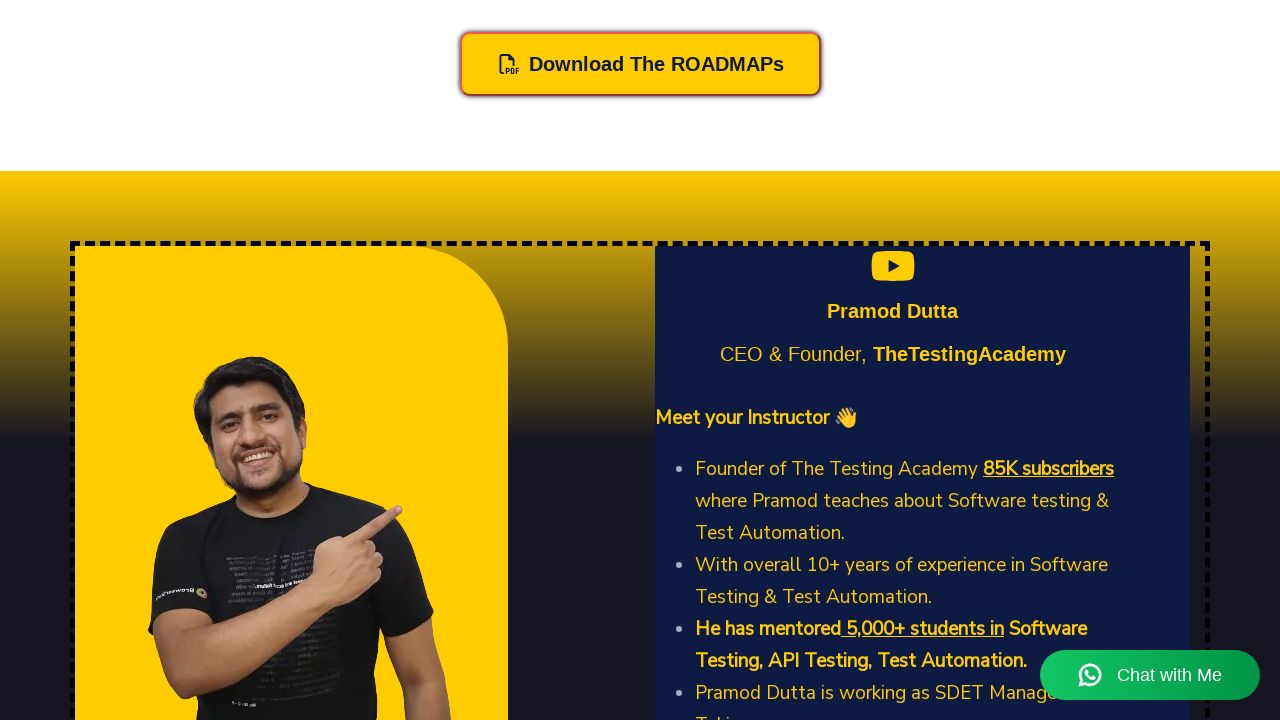